Tests number input functionality by entering a value and using arrow keys to increment and decrement the value

Starting URL: https://the-internet.herokuapp.com/inputs

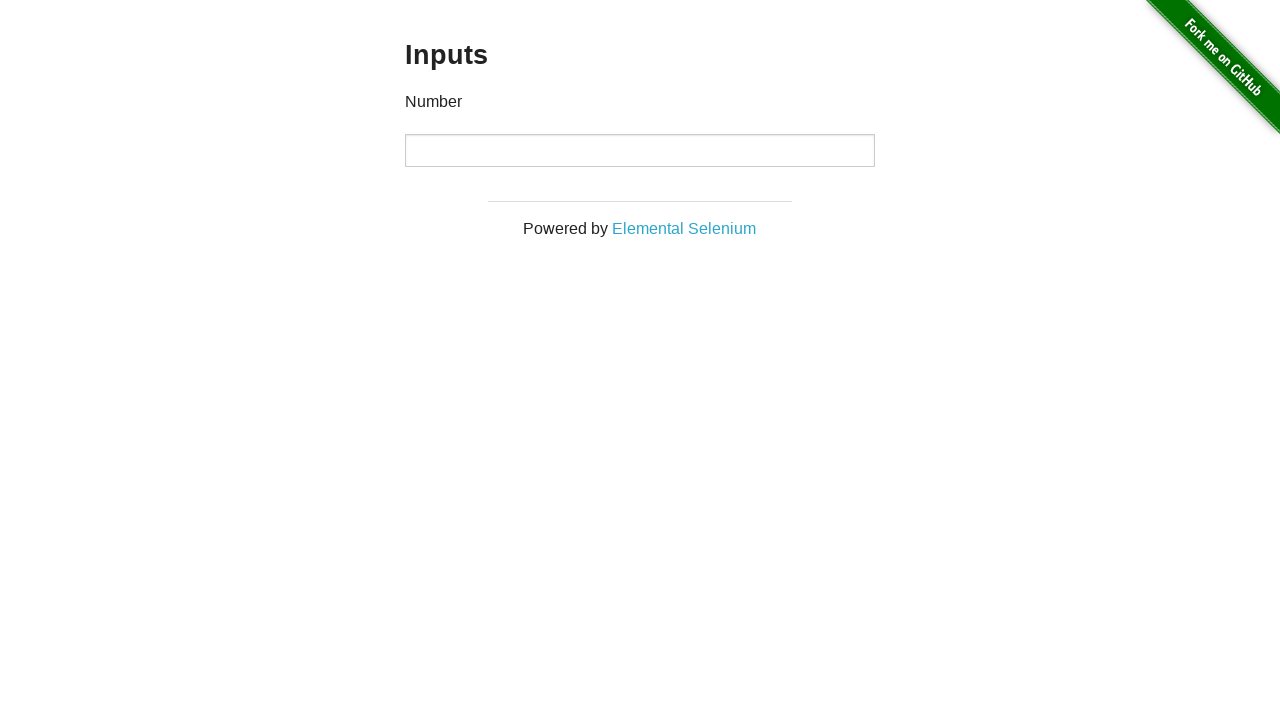

Clicked on the number input field at (640, 150) on input[type='number']
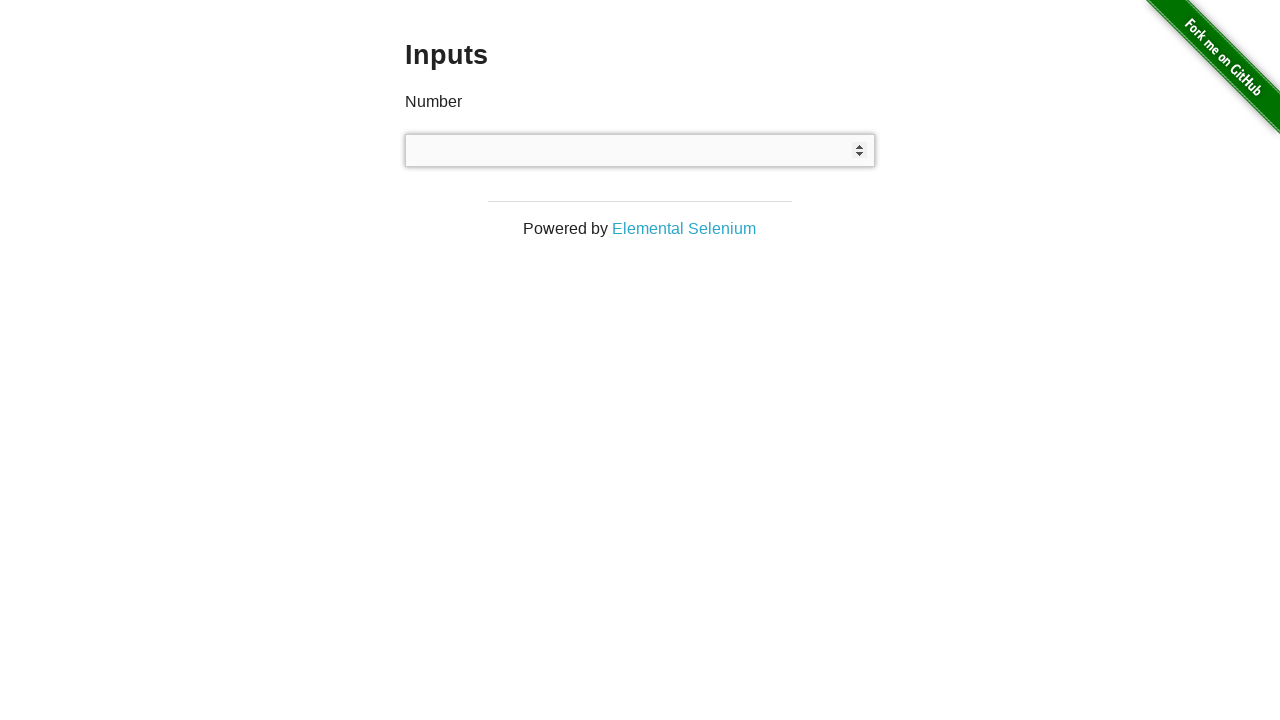

Filled number input field with value '111' on input[type='number']
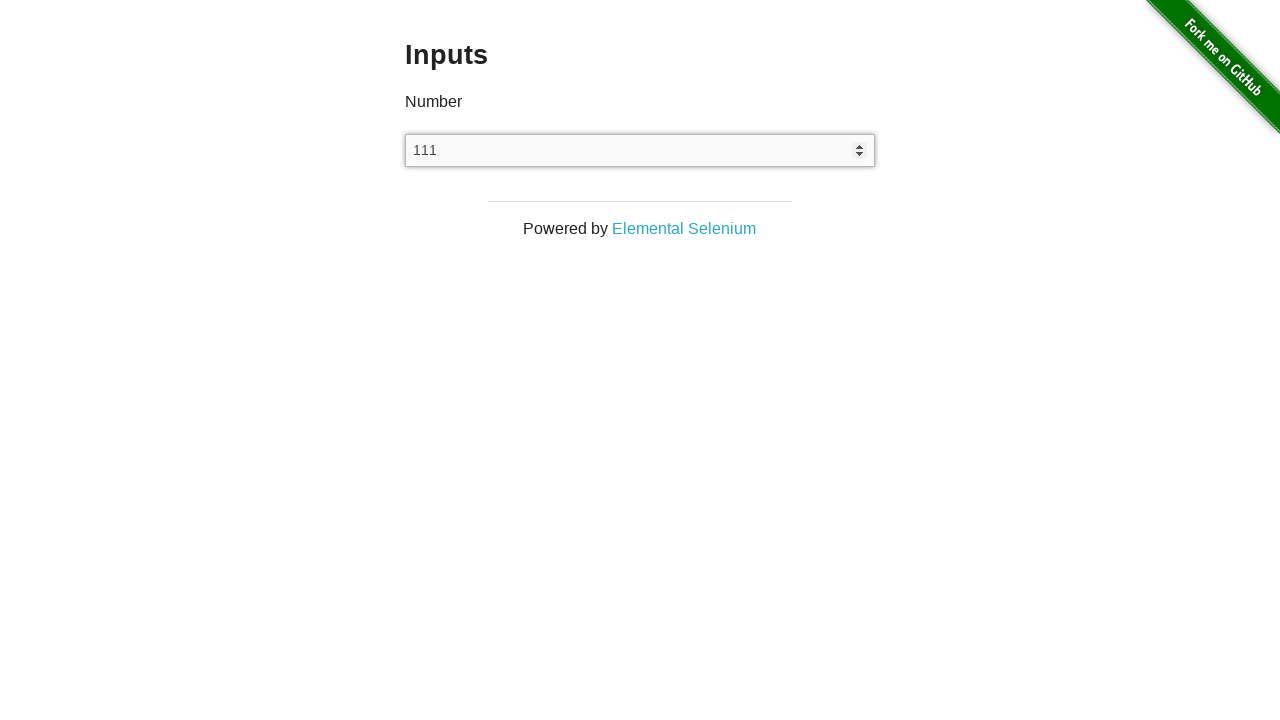

Pressed ArrowUp key to increment value on input[type='number']
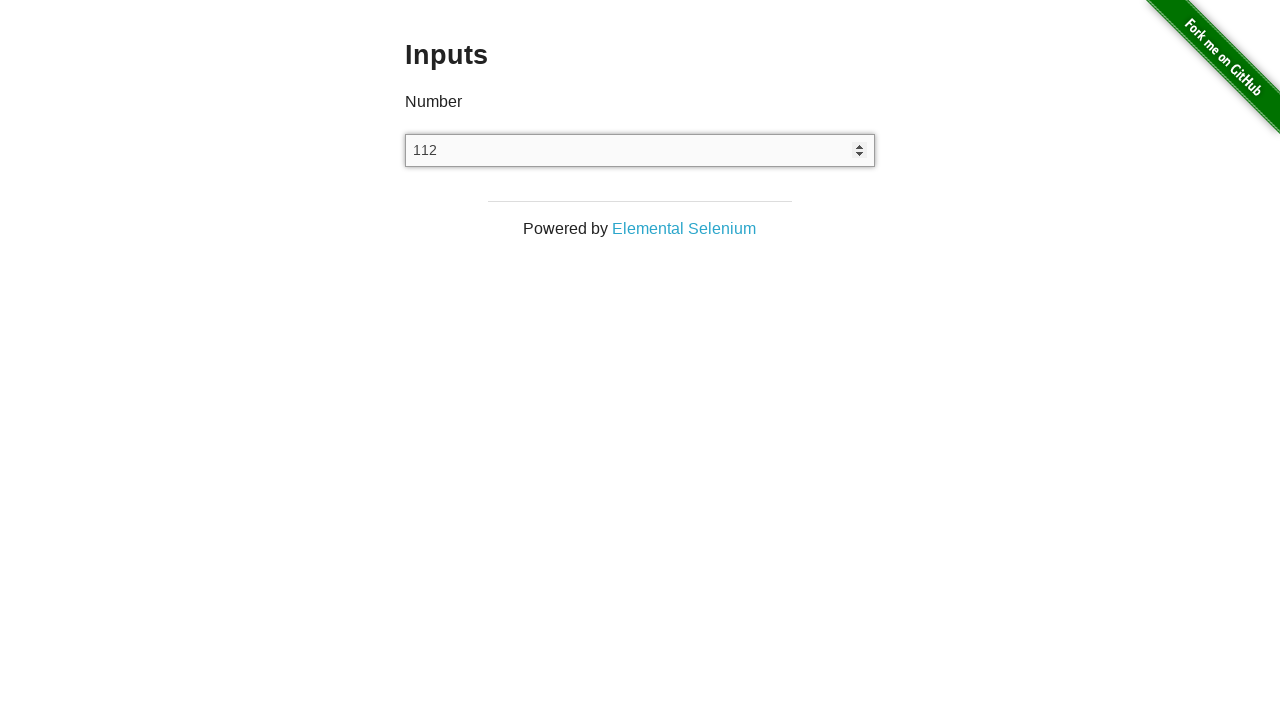

Verified input value incremented to '112'
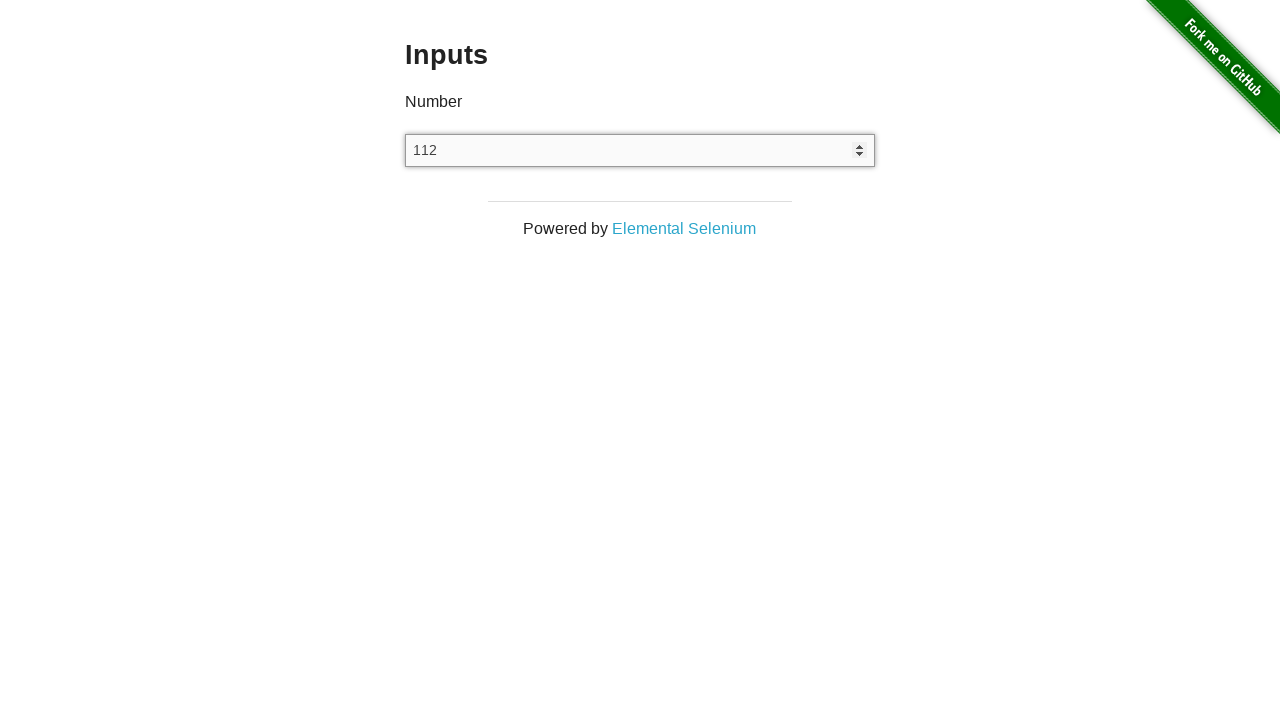

Pressed ArrowDown key to decrement value on input[type='number']
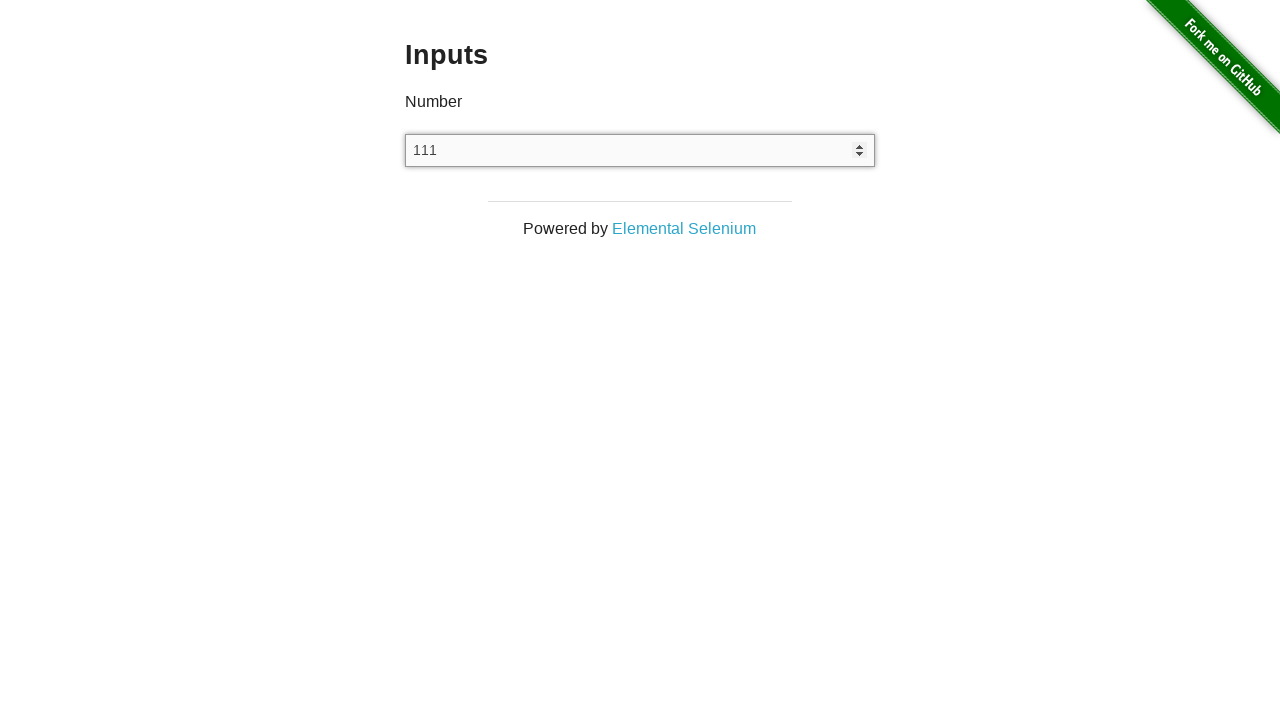

Verified input value decremented back to '111'
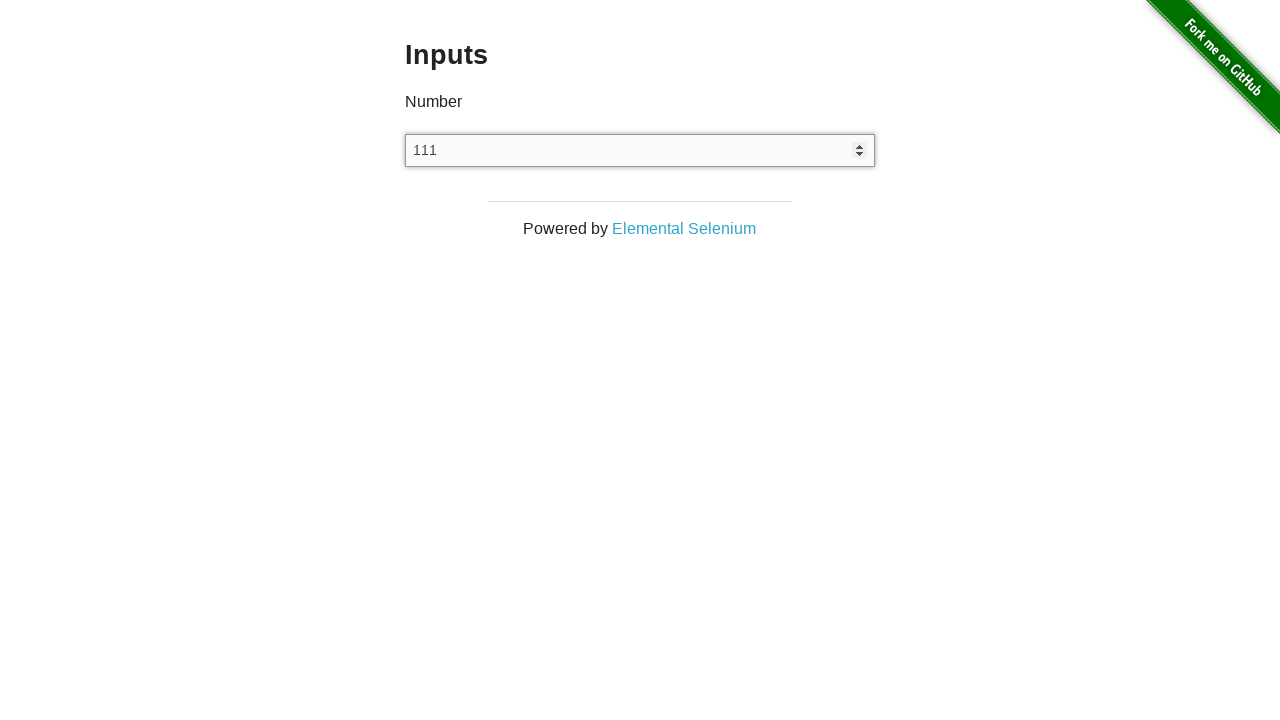

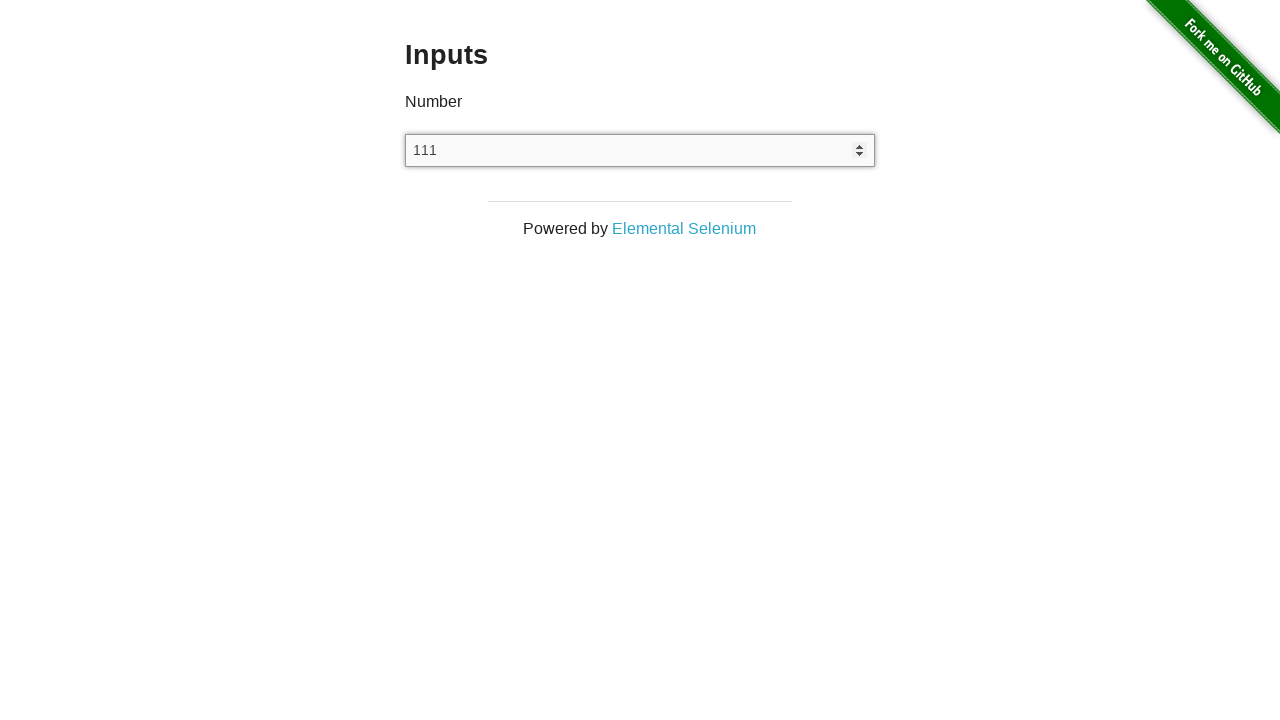